Tests right-click (context menu) functionality by performing a context click on a designated button element on a jQuery context menu demo page.

Starting URL: https://swisnl.github.io/jQuery-contextMenu/demo.html

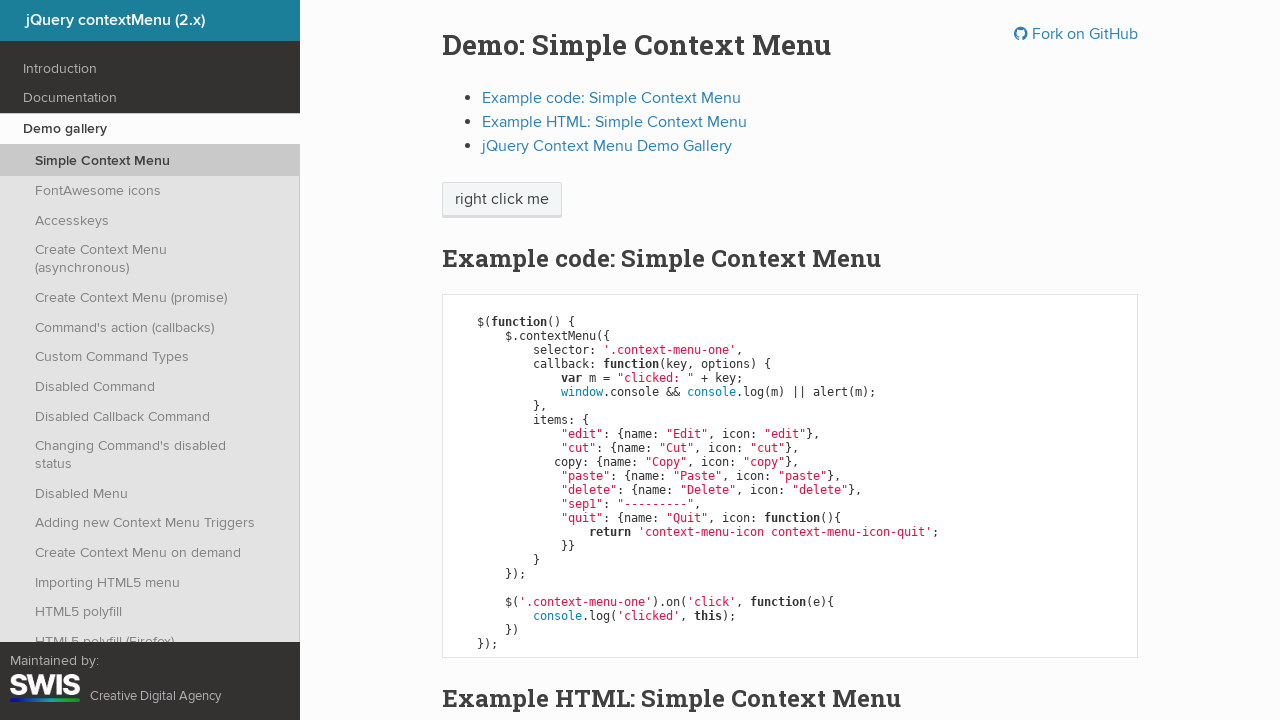

Context menu trigger element became visible
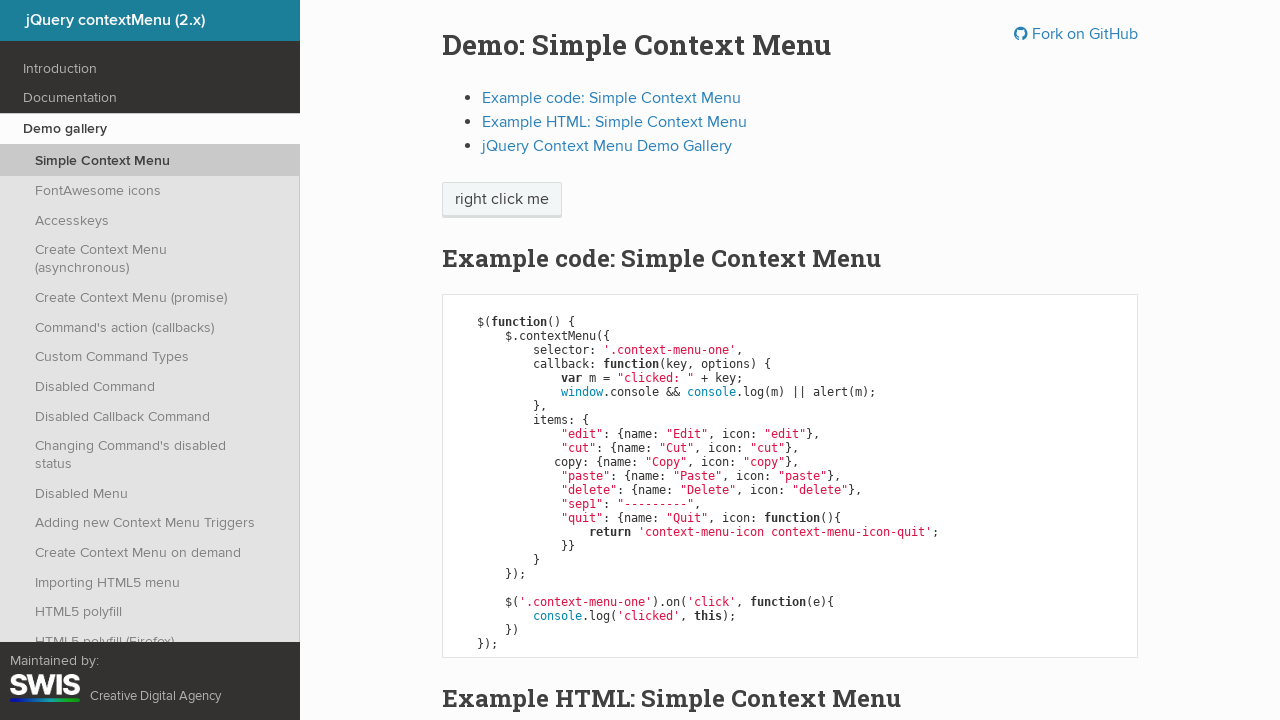

Right-clicked on context menu trigger element at (502, 200) on xpath=//span[contains(@class,'context-menu')]
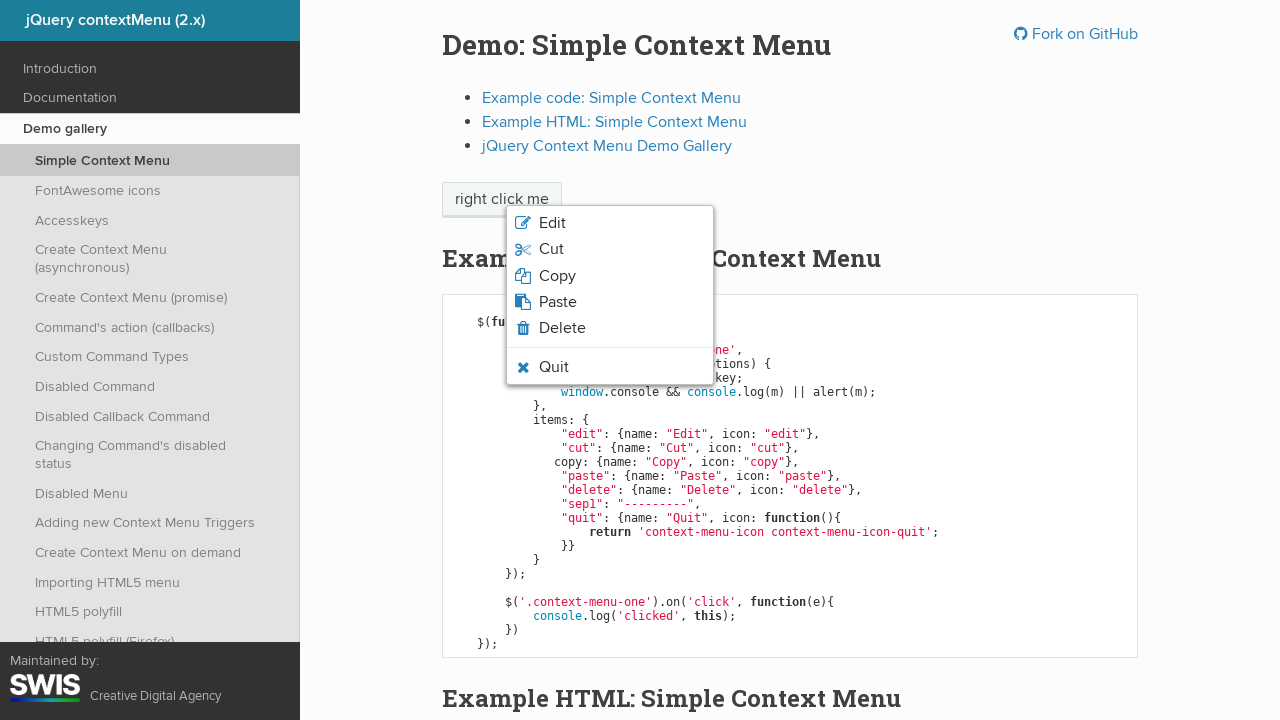

Context menu appeared on the page
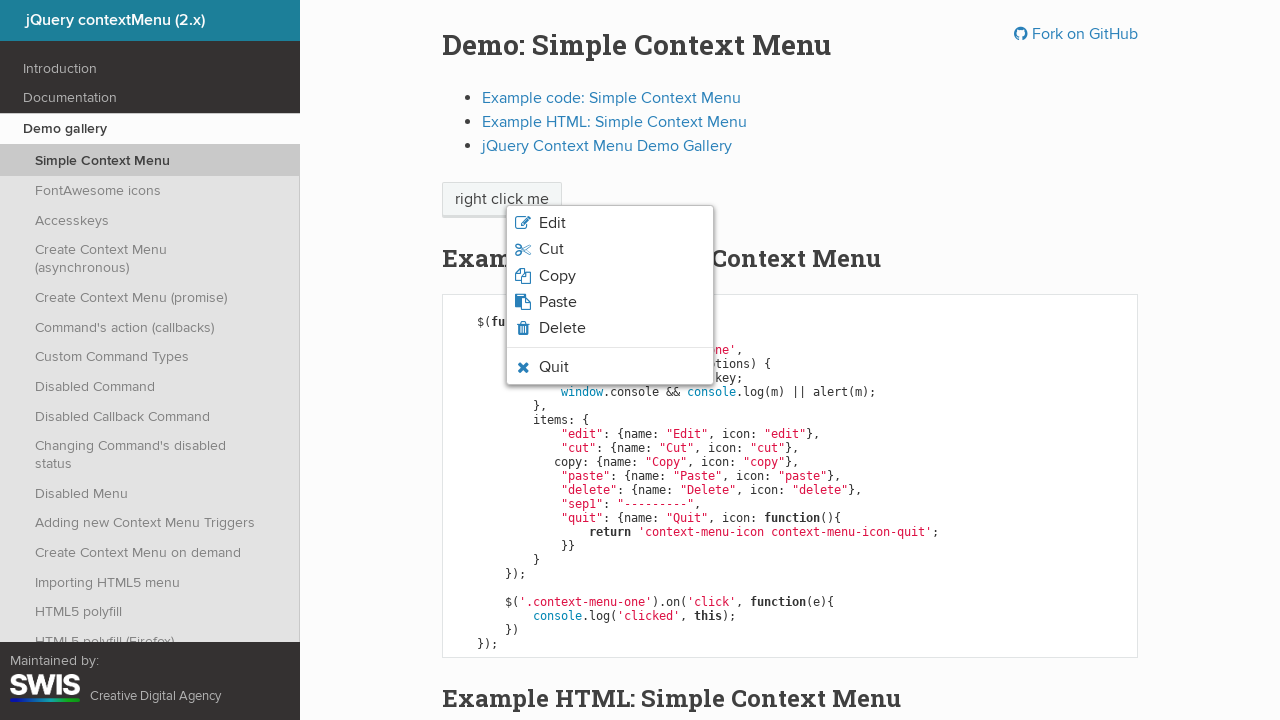

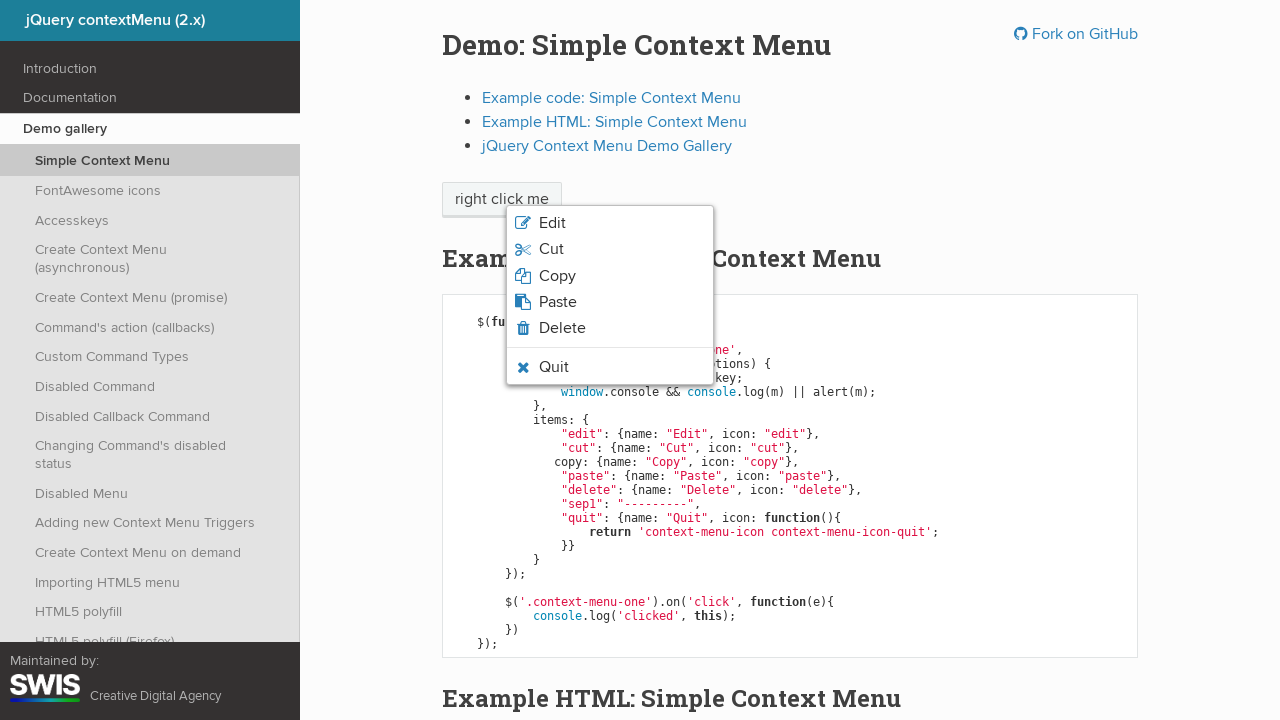